Tests scroll functionality by scrolling down to the footer element "Powered by CYDEO" using mouse movement to element

Starting URL: https://practice.cydeo.com/

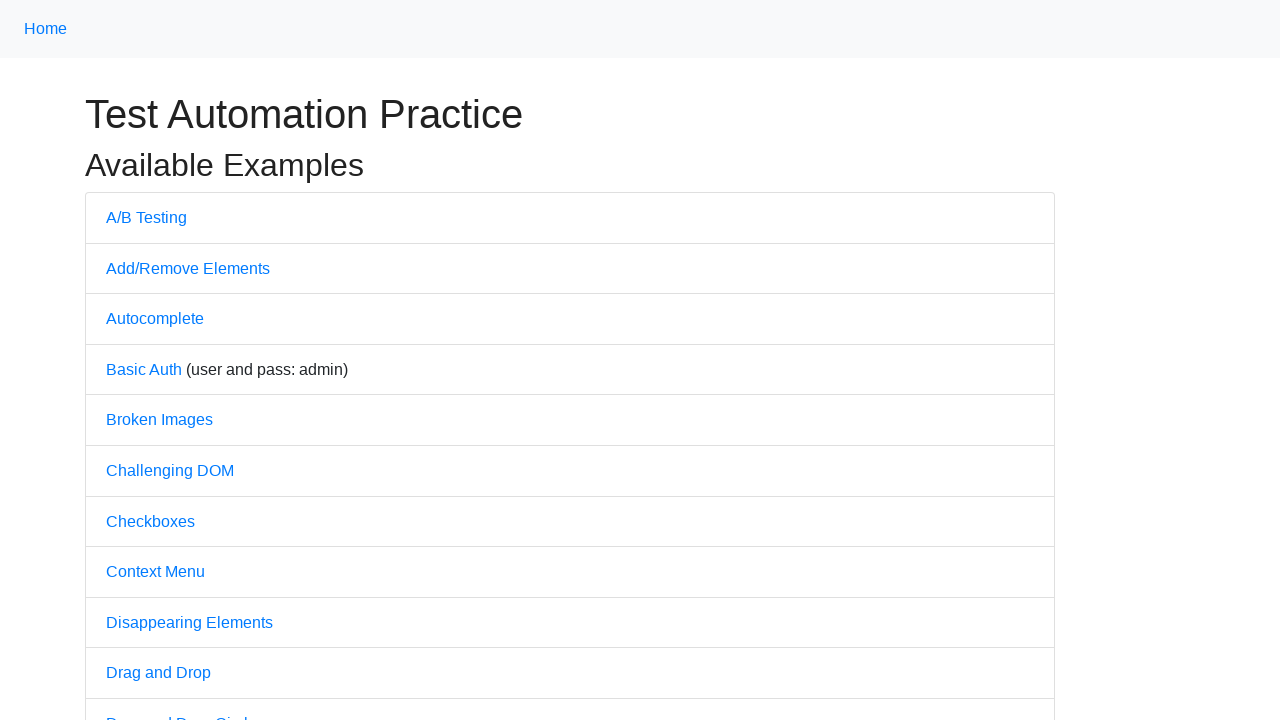

Waited for page to load (domcontentloaded)
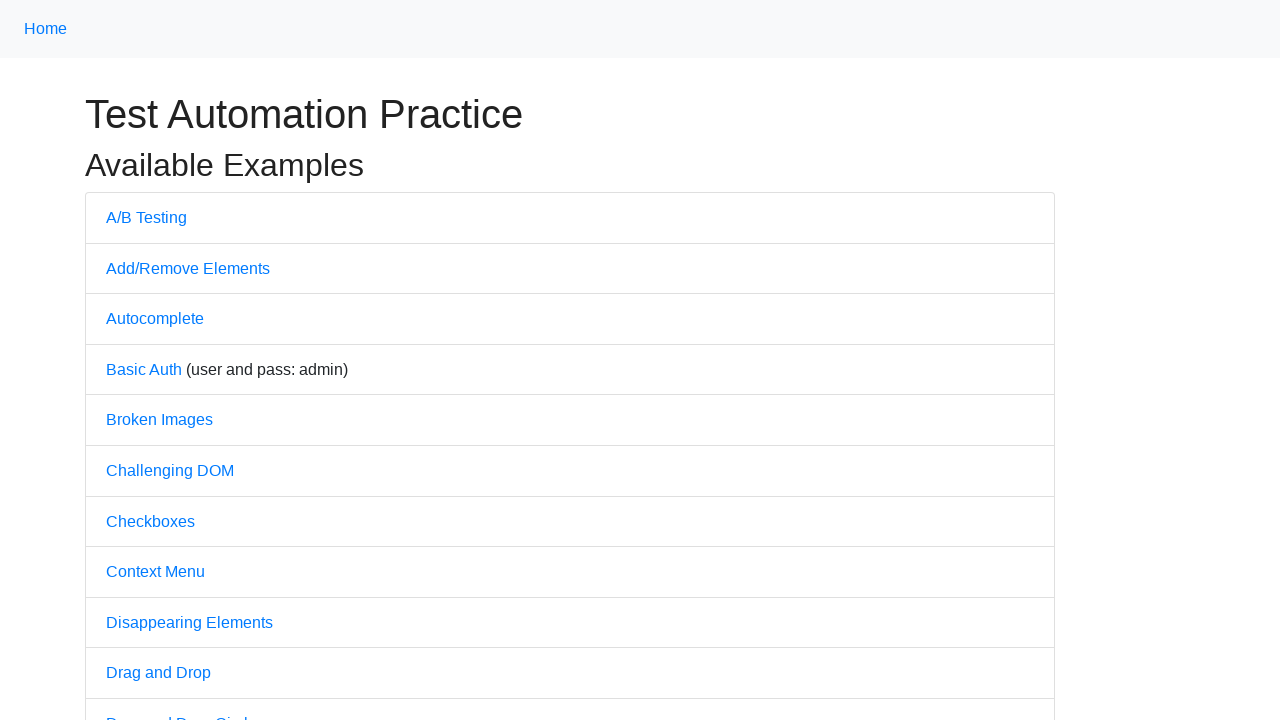

Located 'Powered by CYDEO' footer element
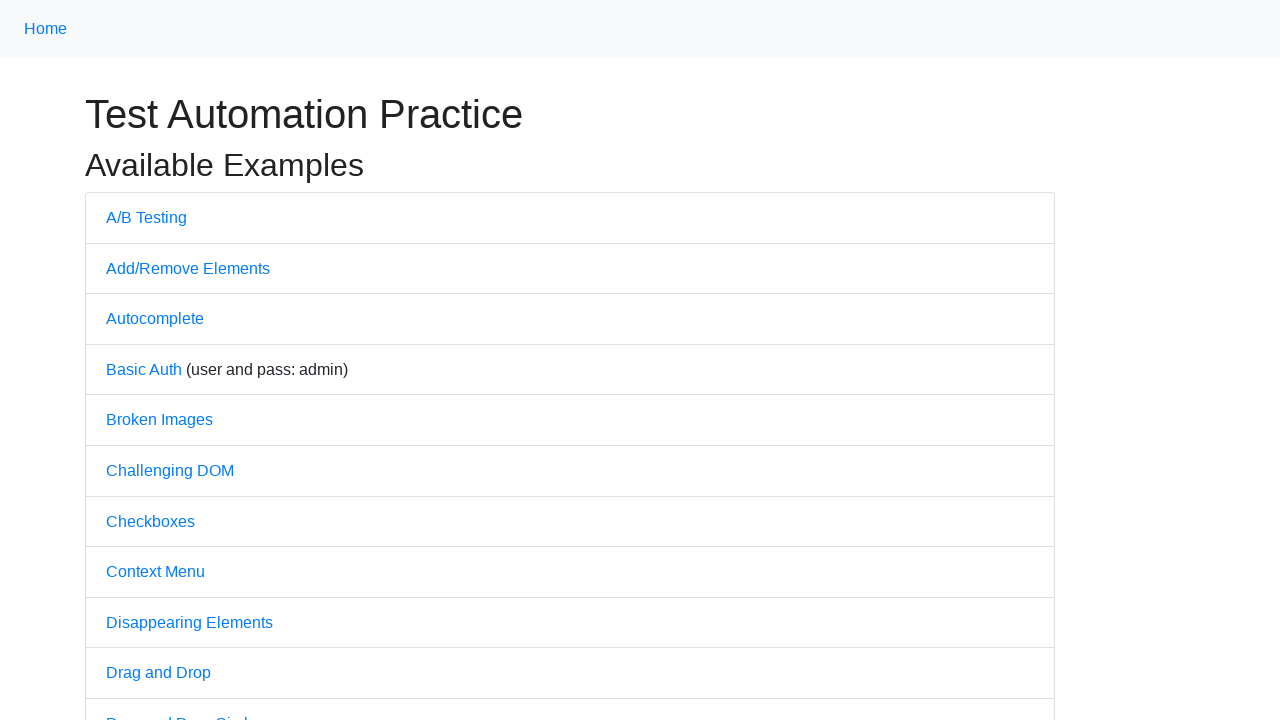

Scrolled down to 'Powered by CYDEO' footer element
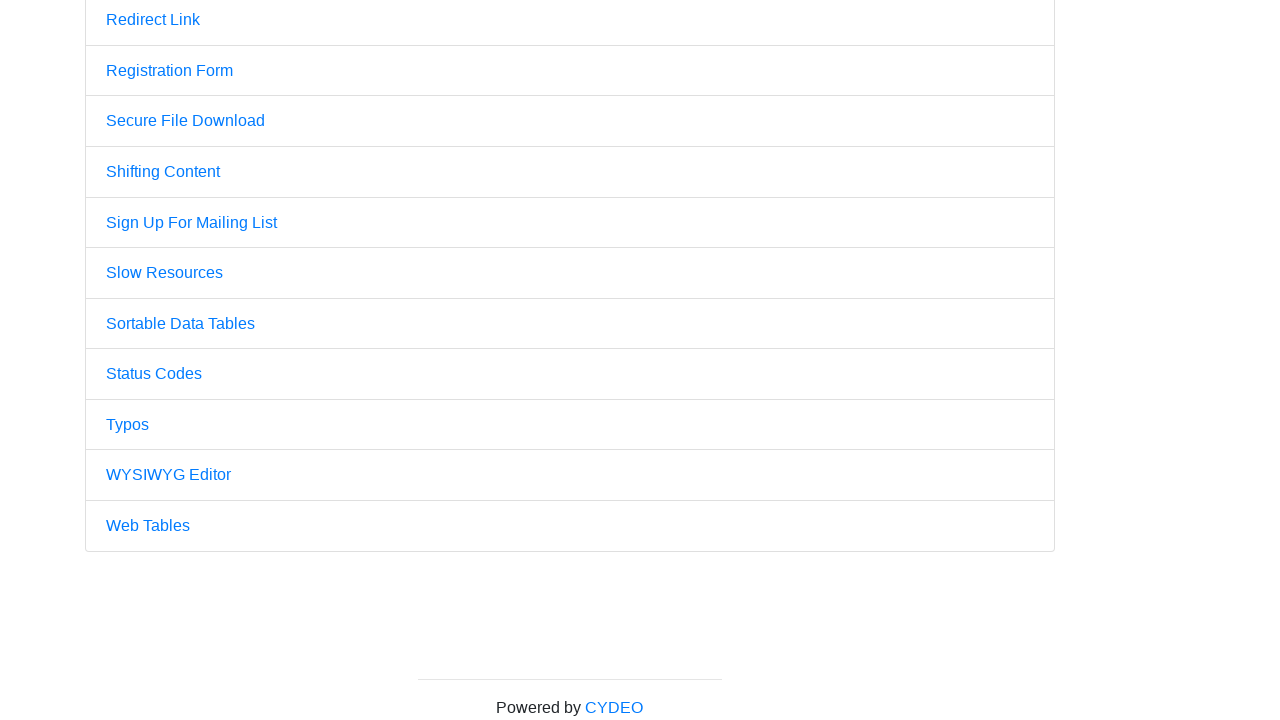

Hovered over 'Powered by CYDEO' footer element at (570, 708) on xpath=//*[@id='page-footer']/div/div
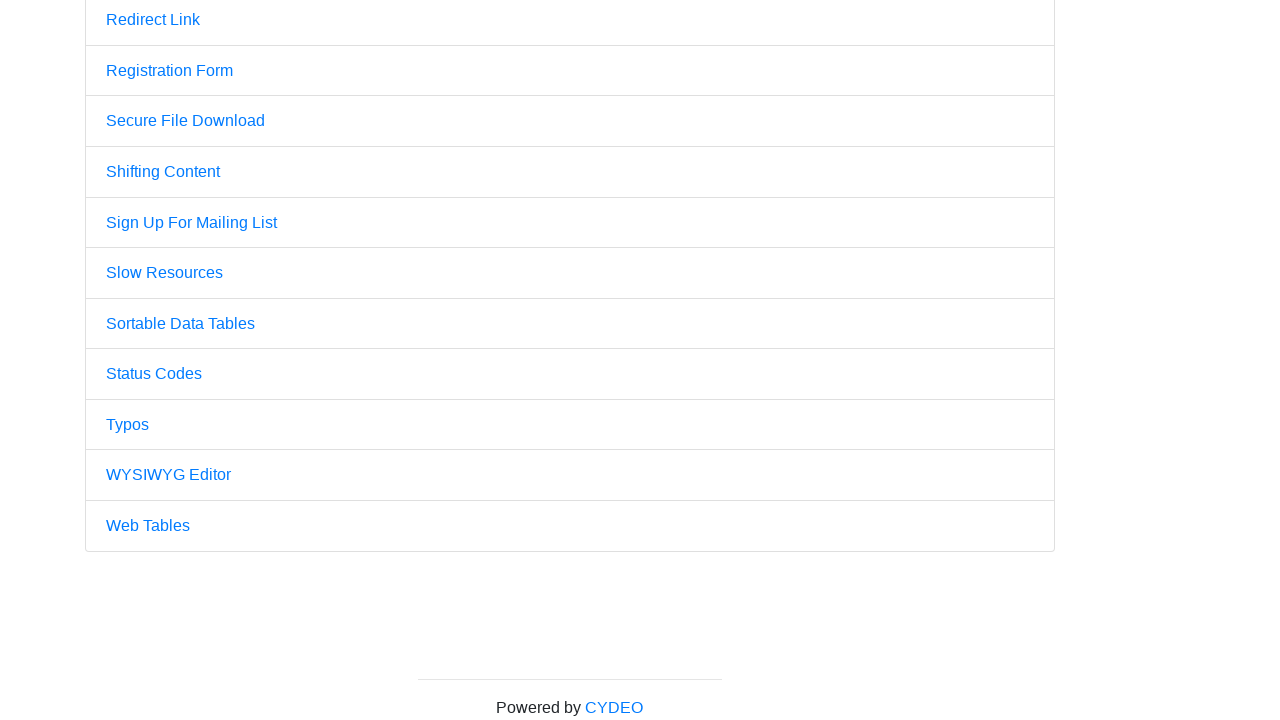

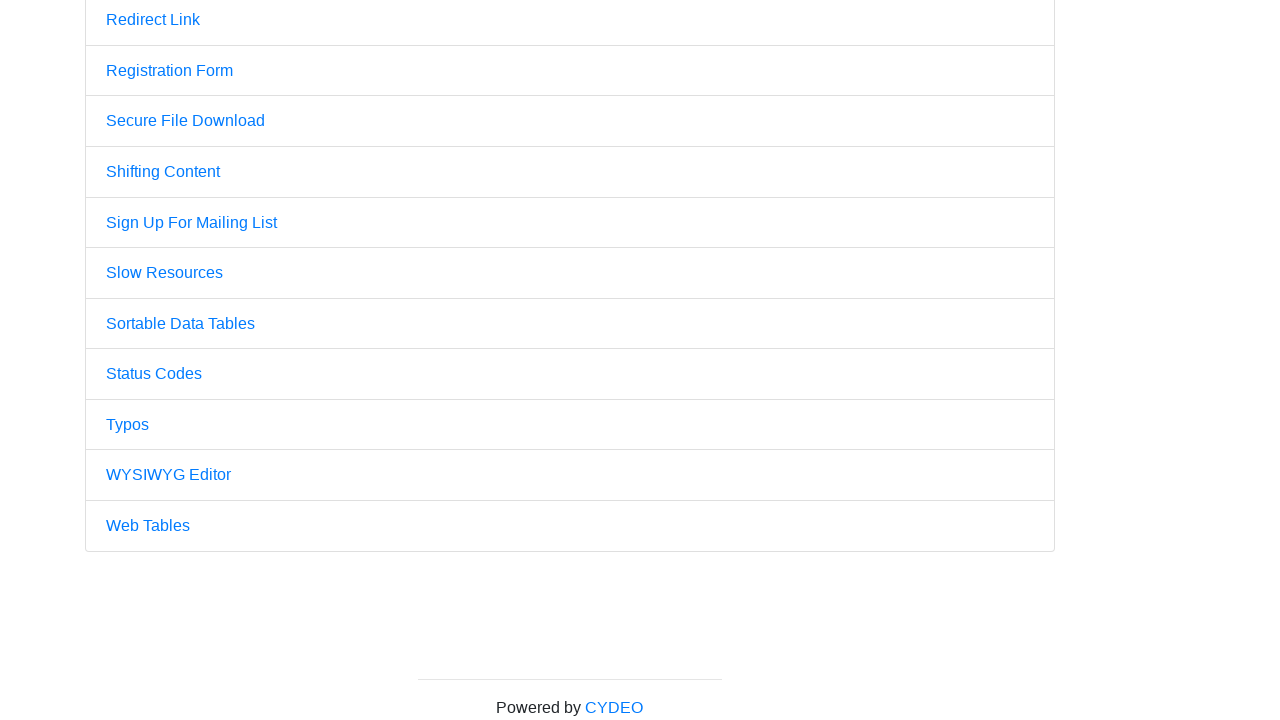